Tests browser window handling by clicking a button to open new tabs multiple times and switching back to the original window after each new tab is opened.

Starting URL: https://demoqa.com/browser-windows

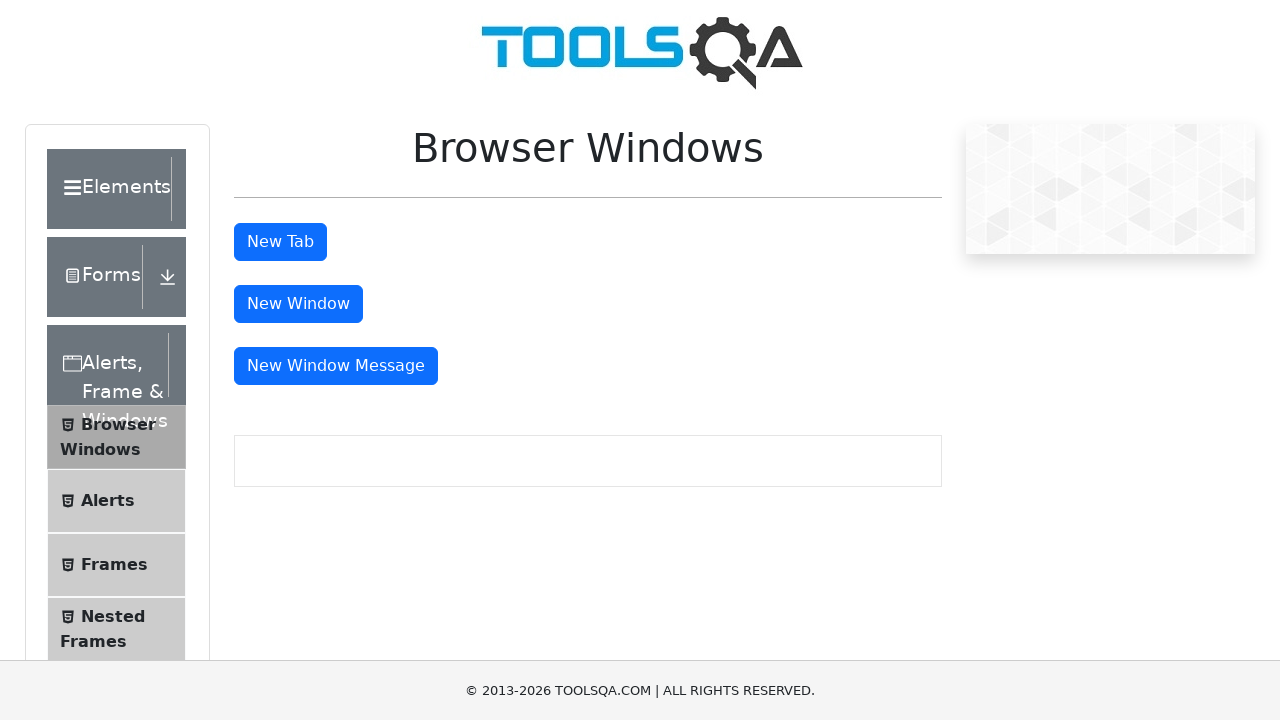

Clicked the 'New Tab' button to open a new tab at (280, 242) on button#tabButton
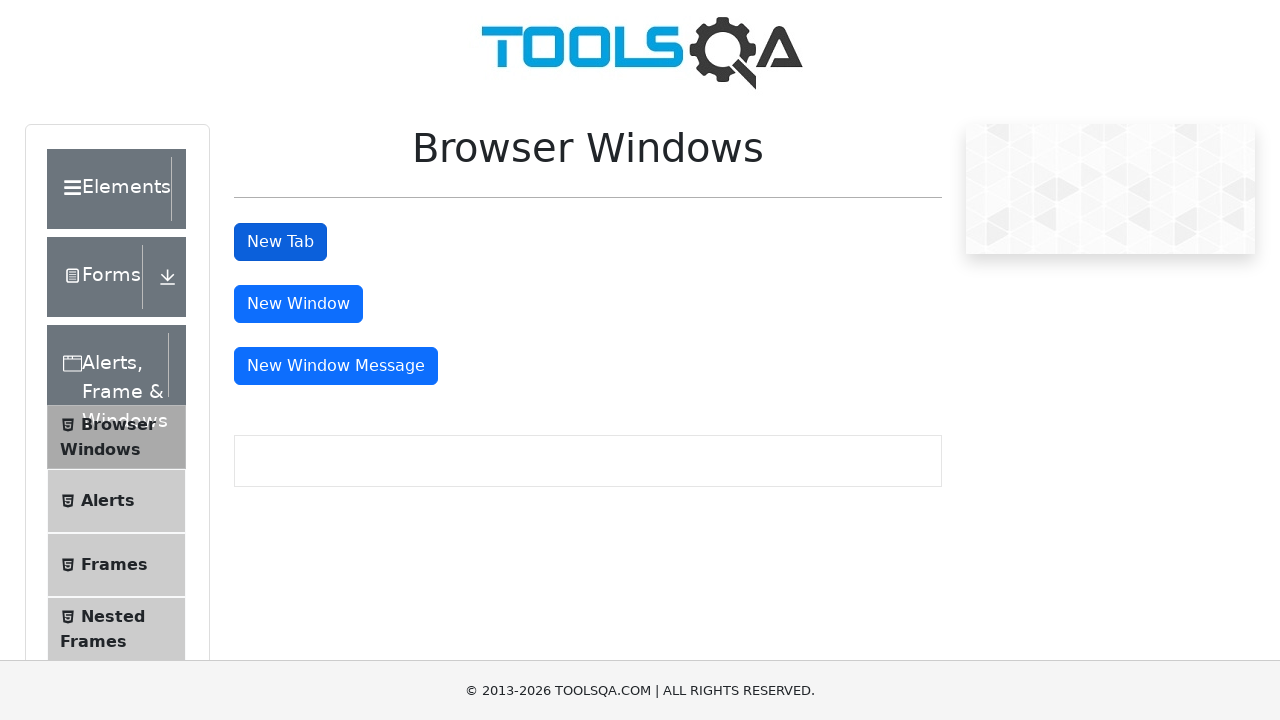

Waited for new tab to open
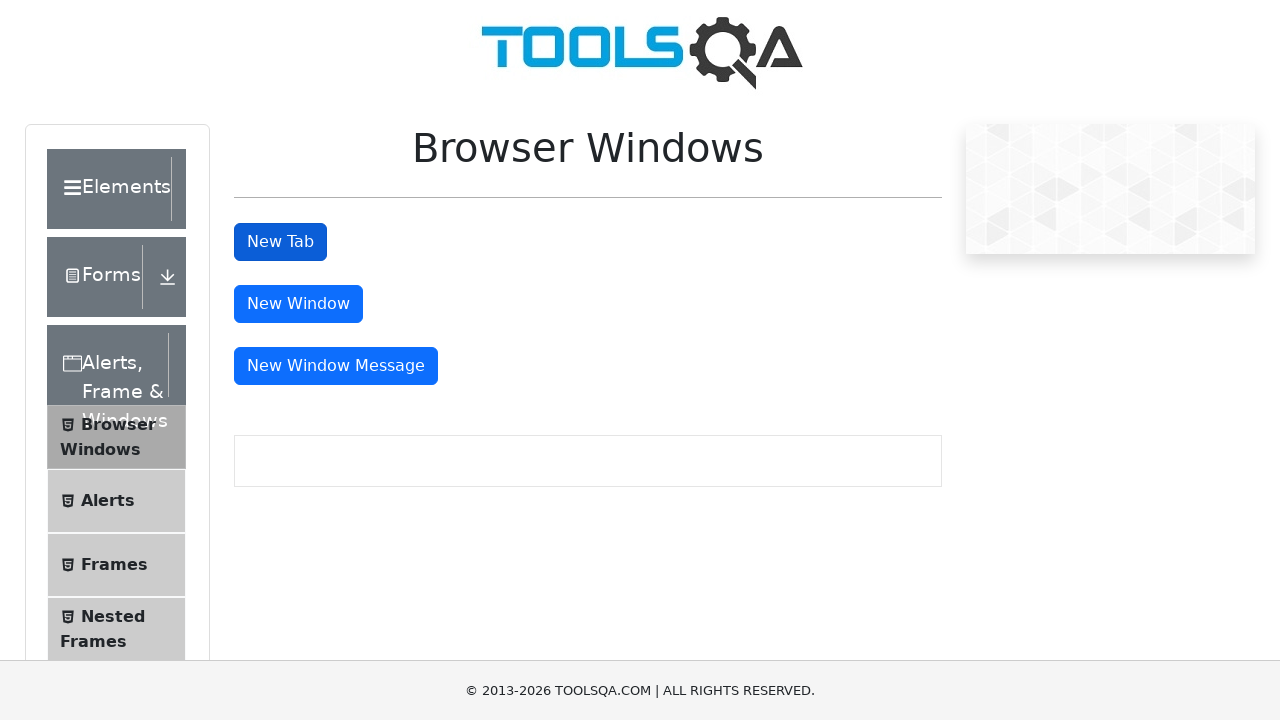

Retrieved all open pages in context (total: 2)
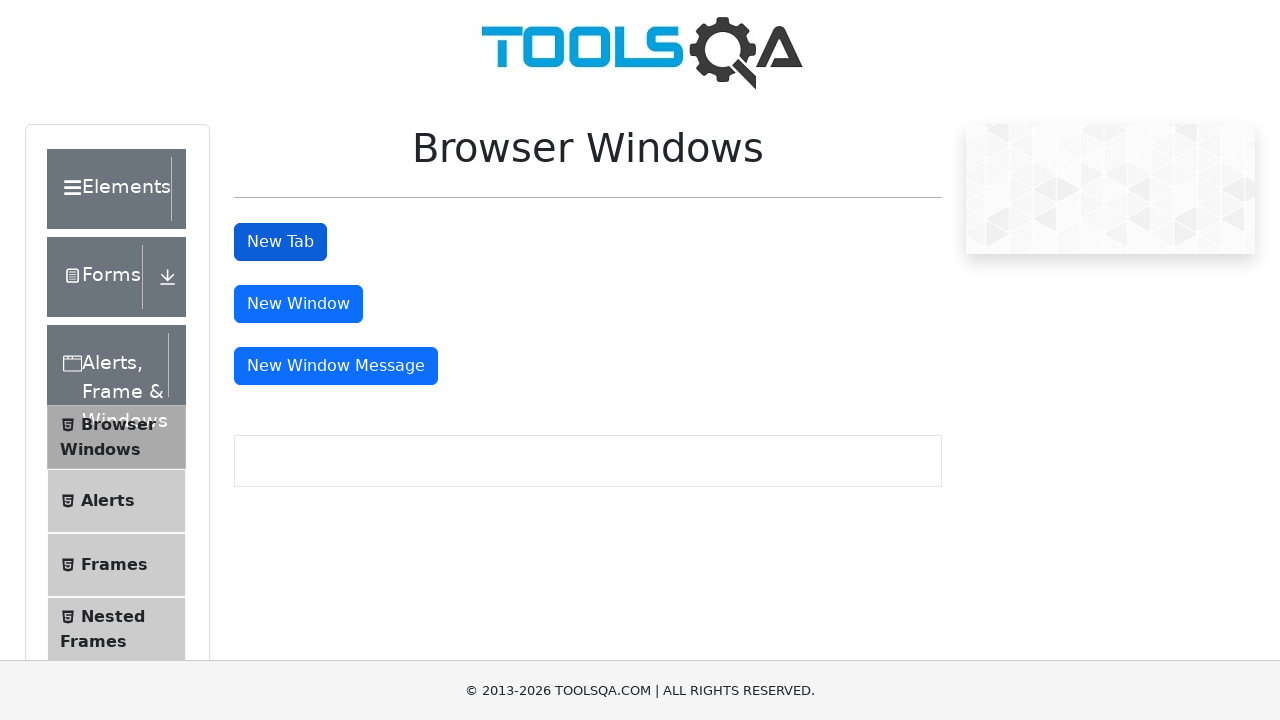

Closed newly opened tab
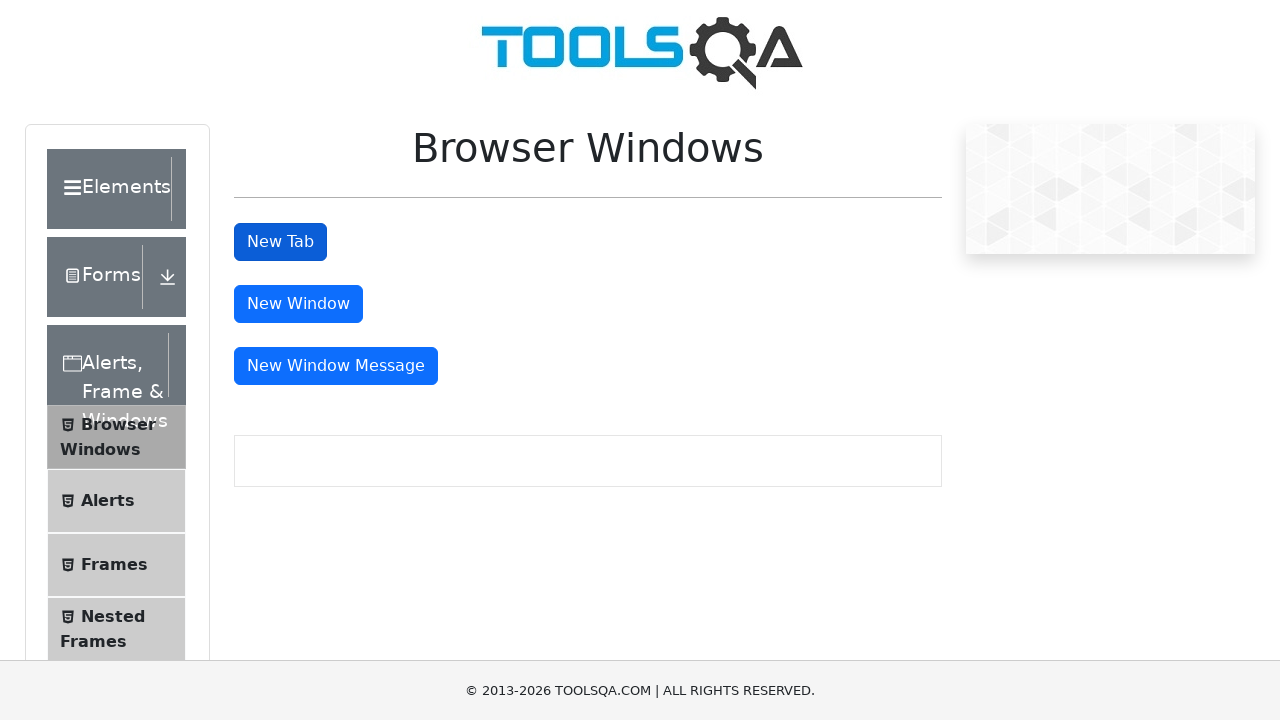

Brought original tab to front
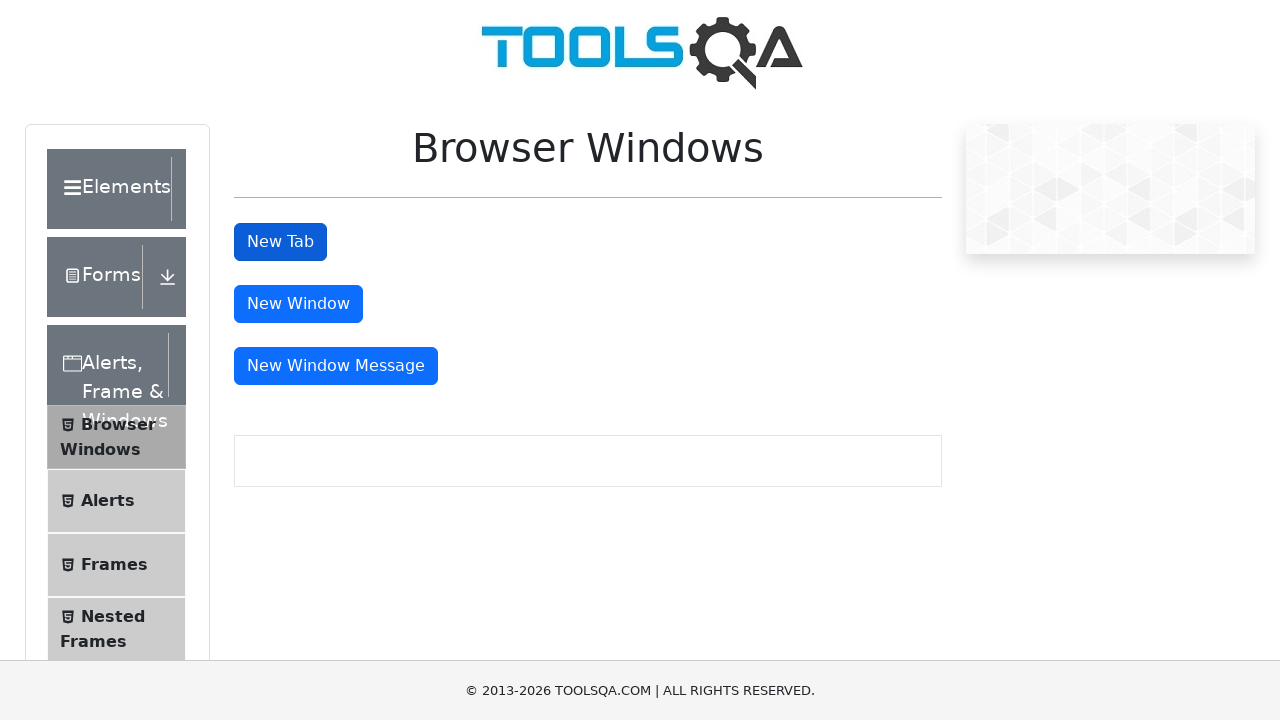

Waited before next tab opening iteration
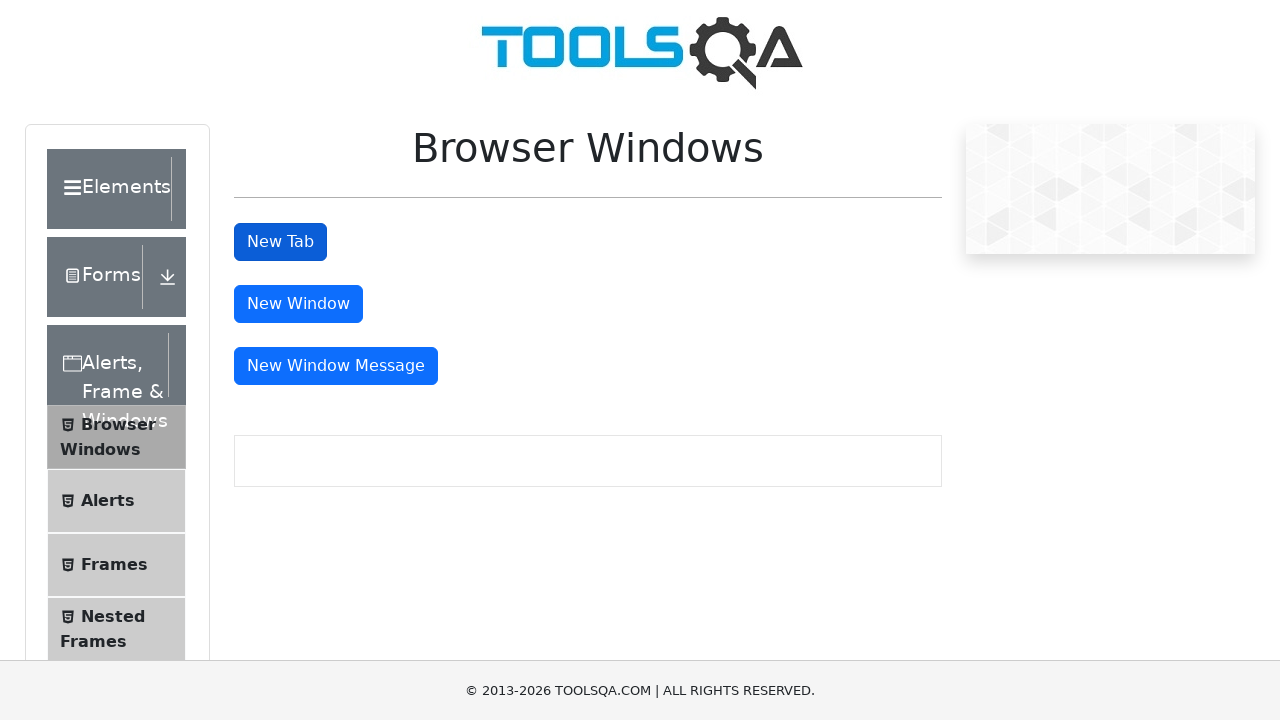

Clicked the 'New Tab' button to open a new tab at (280, 242) on button#tabButton
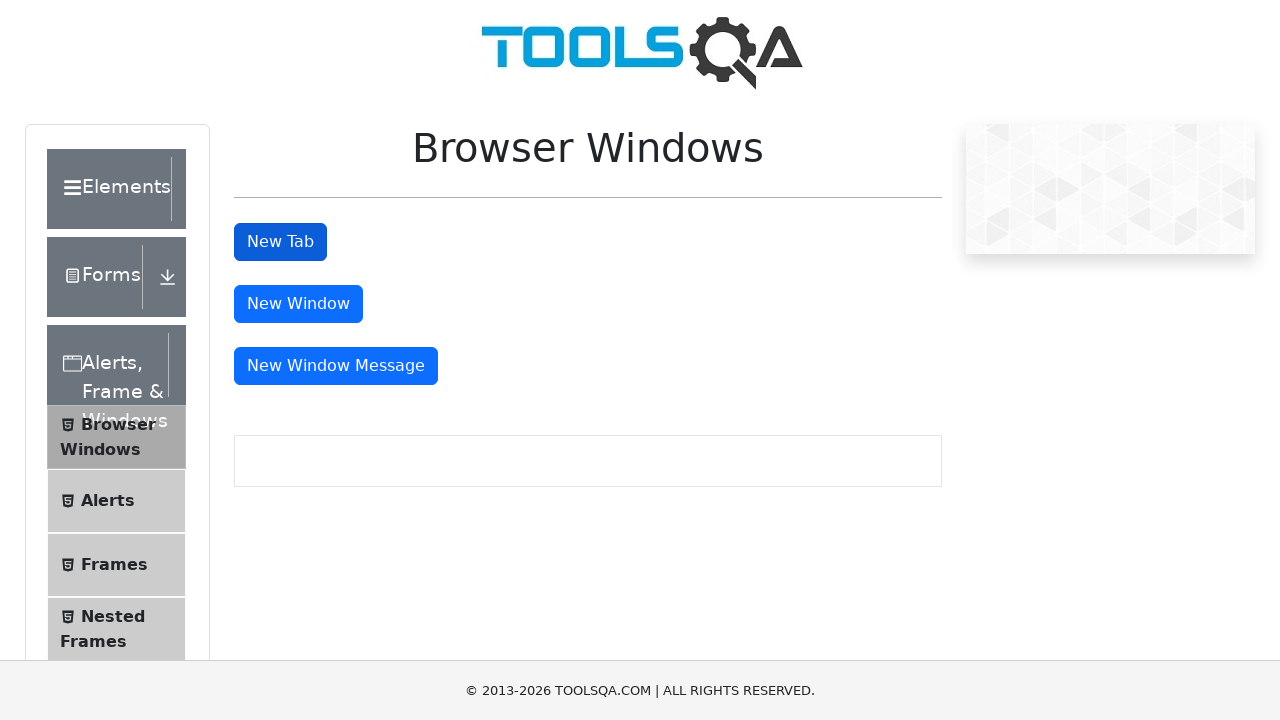

Waited for new tab to open
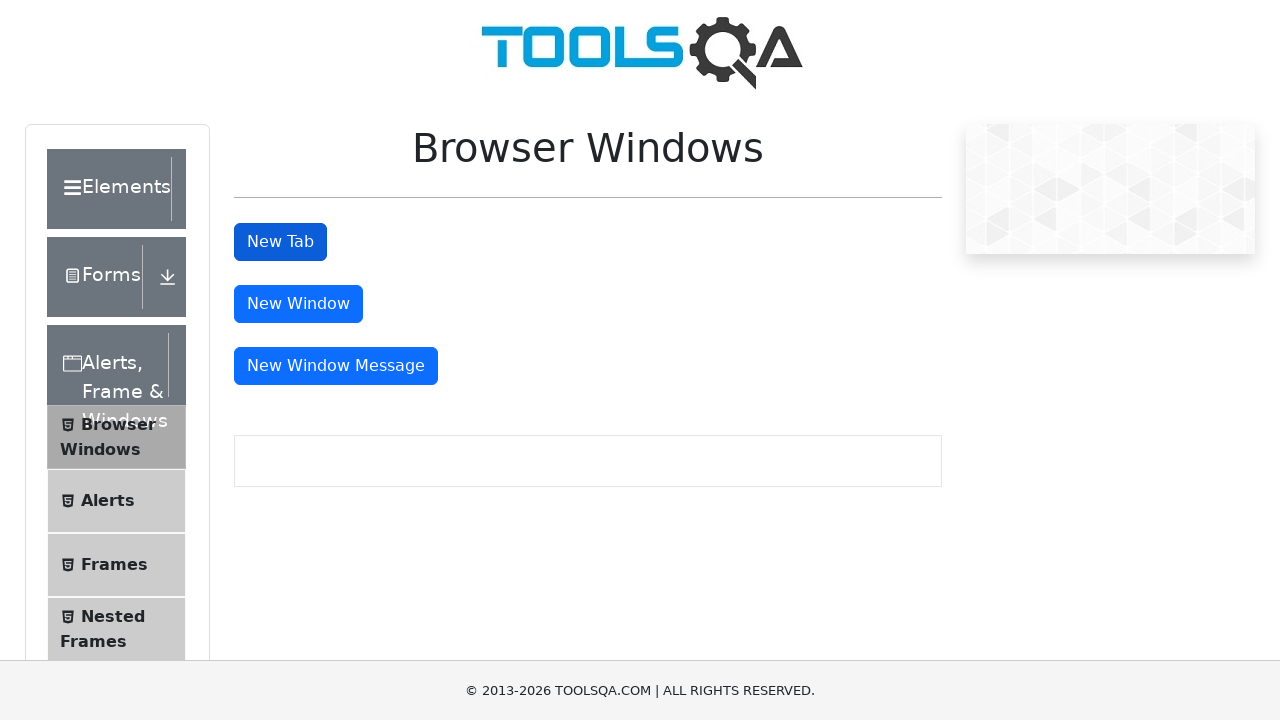

Retrieved all open pages in context (total: 2)
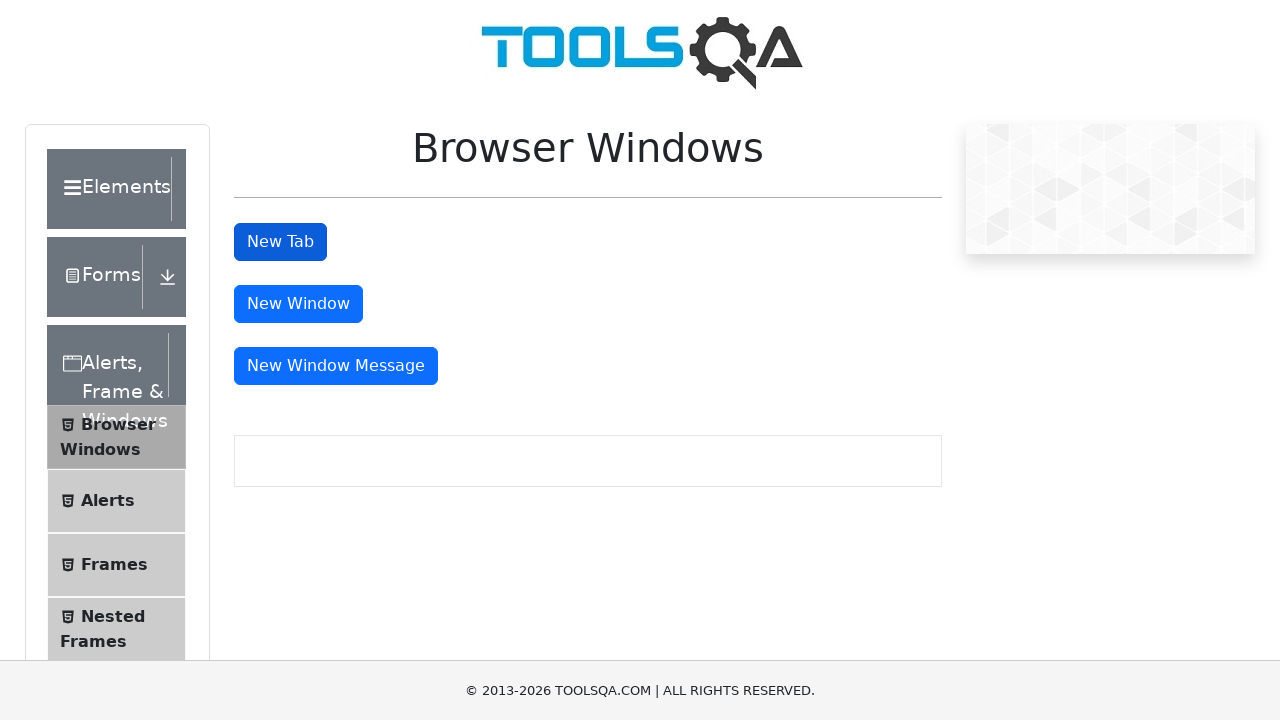

Closed newly opened tab
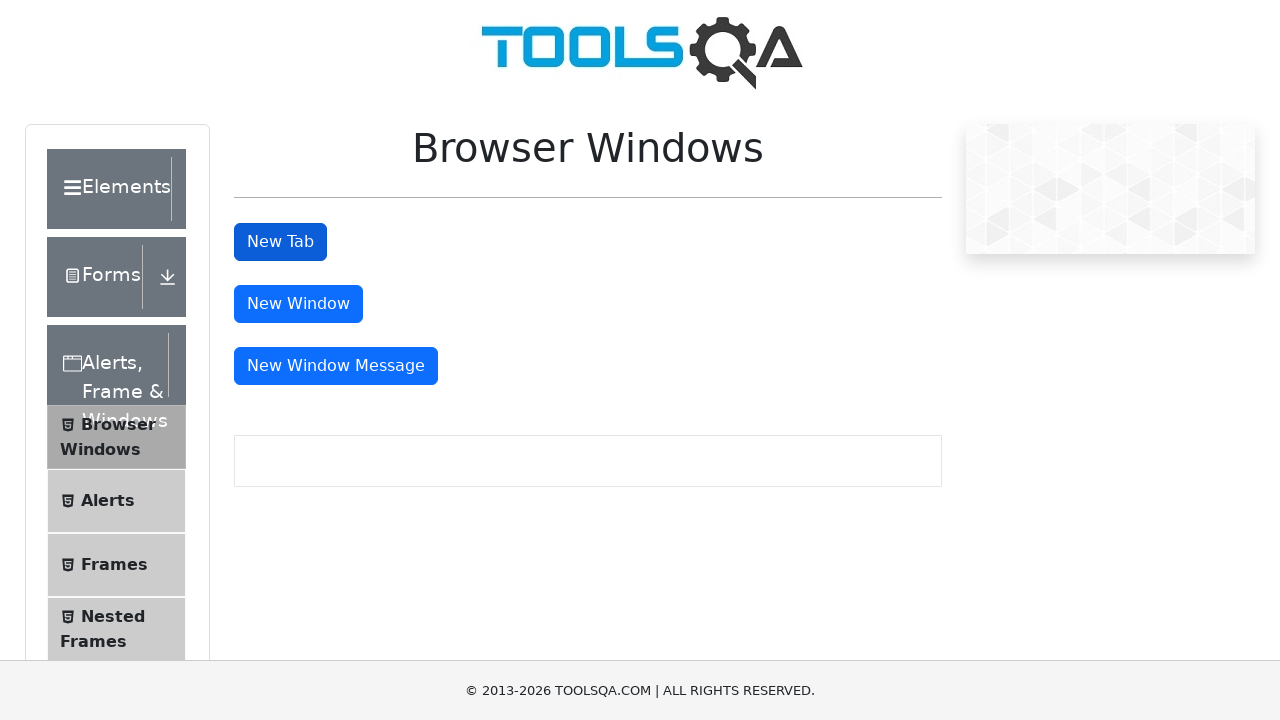

Brought original tab to front
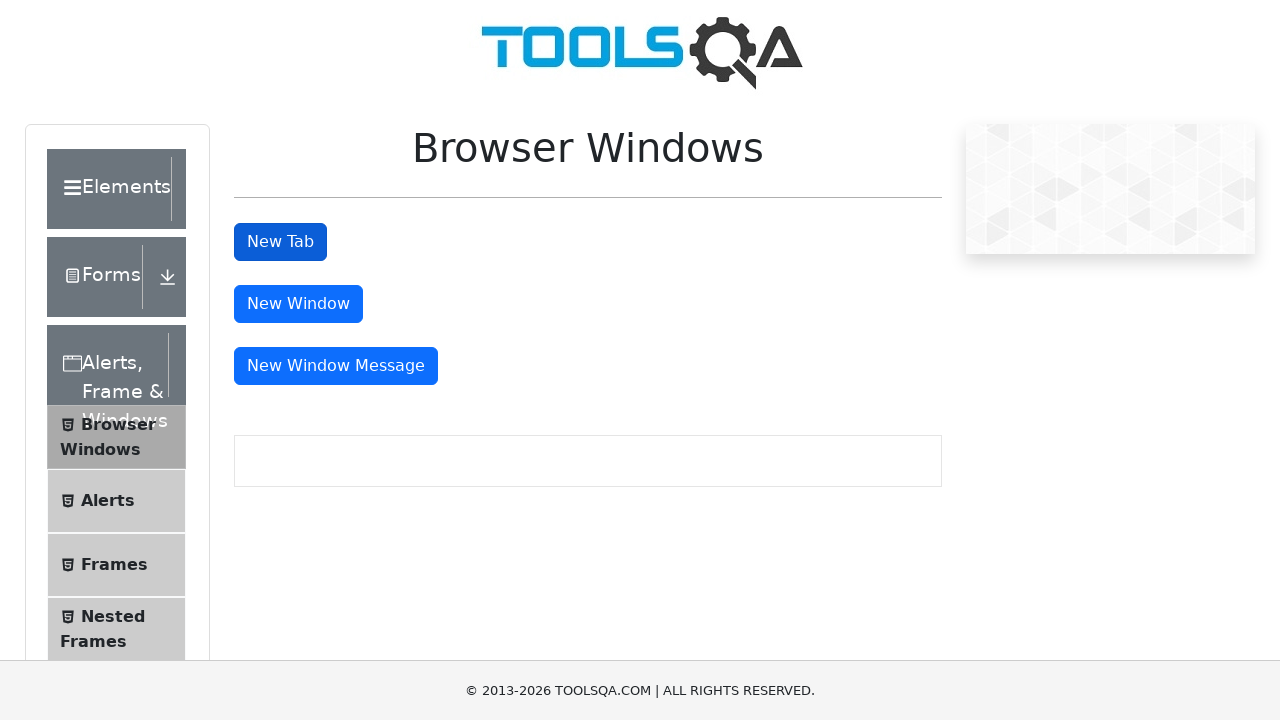

Waited before next tab opening iteration
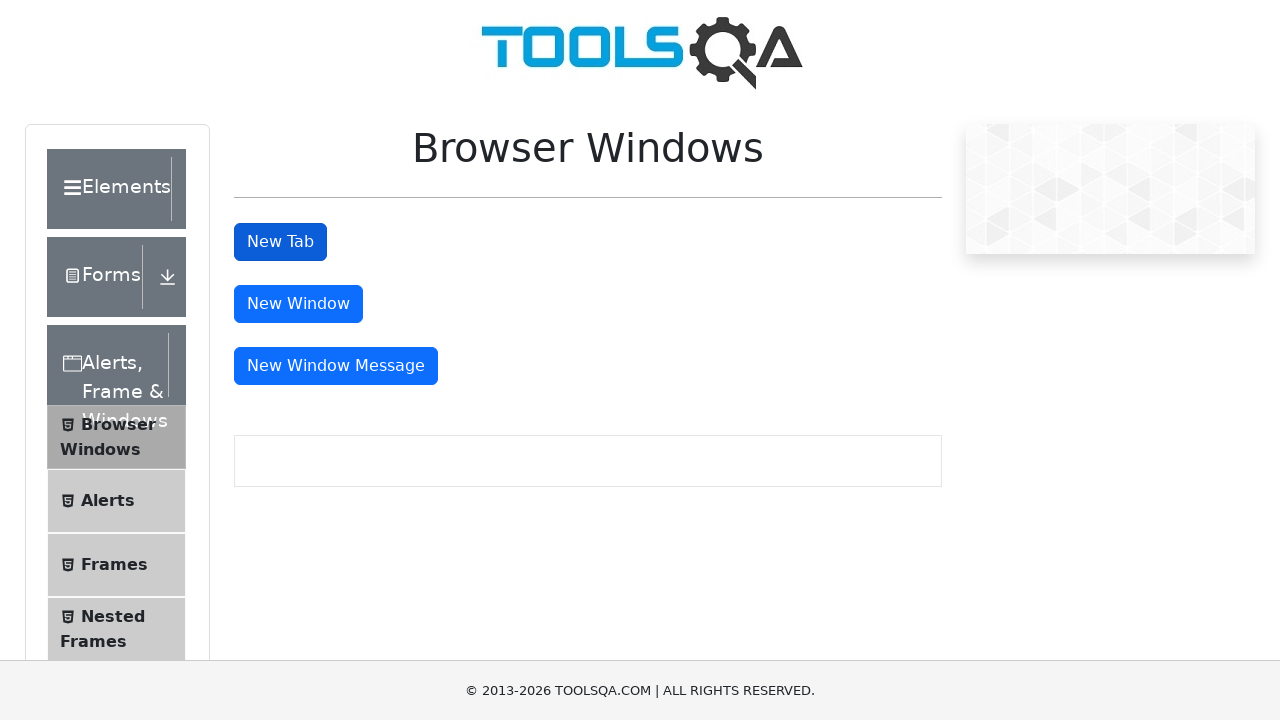

Clicked the 'New Tab' button to open a new tab at (280, 242) on button#tabButton
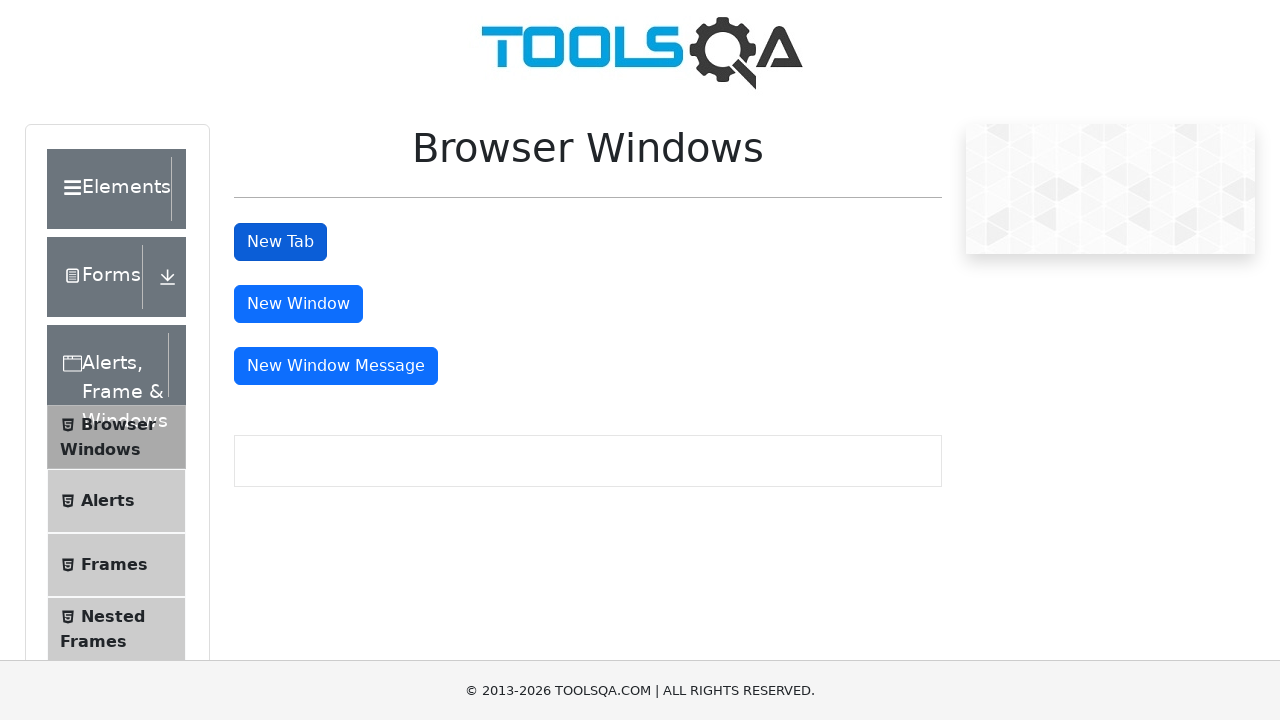

Waited for new tab to open
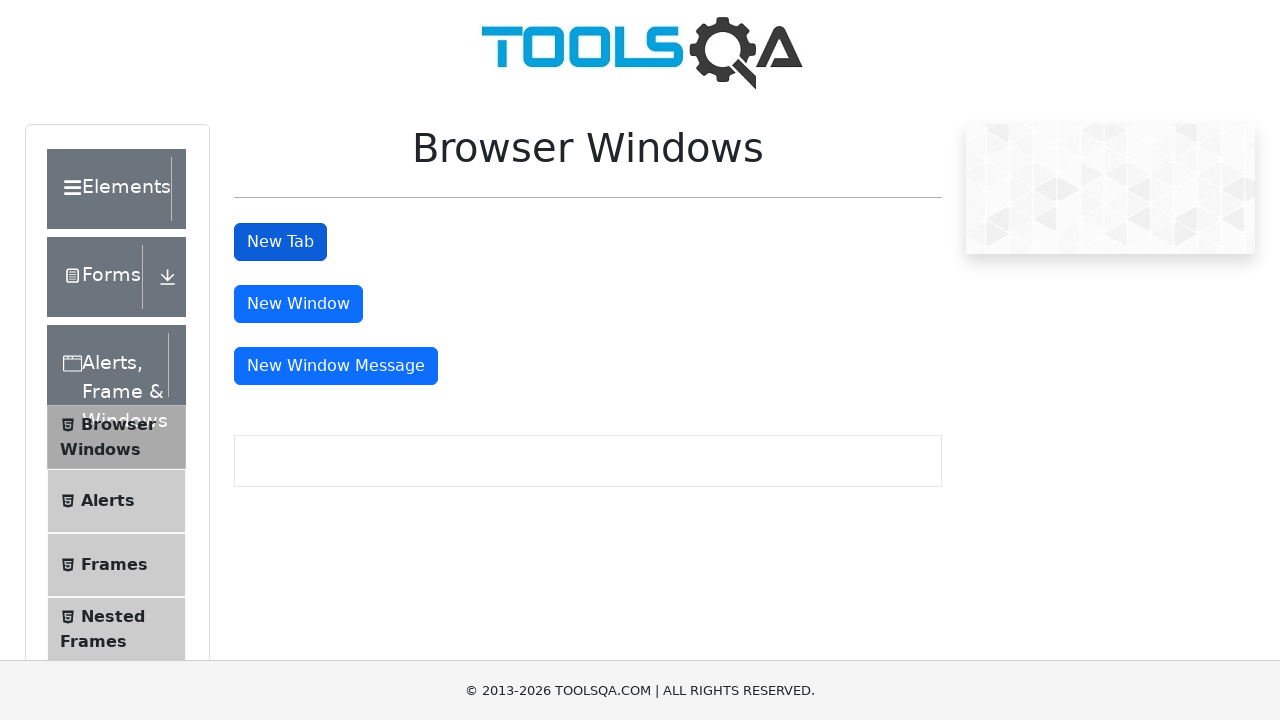

Retrieved all open pages in context (total: 2)
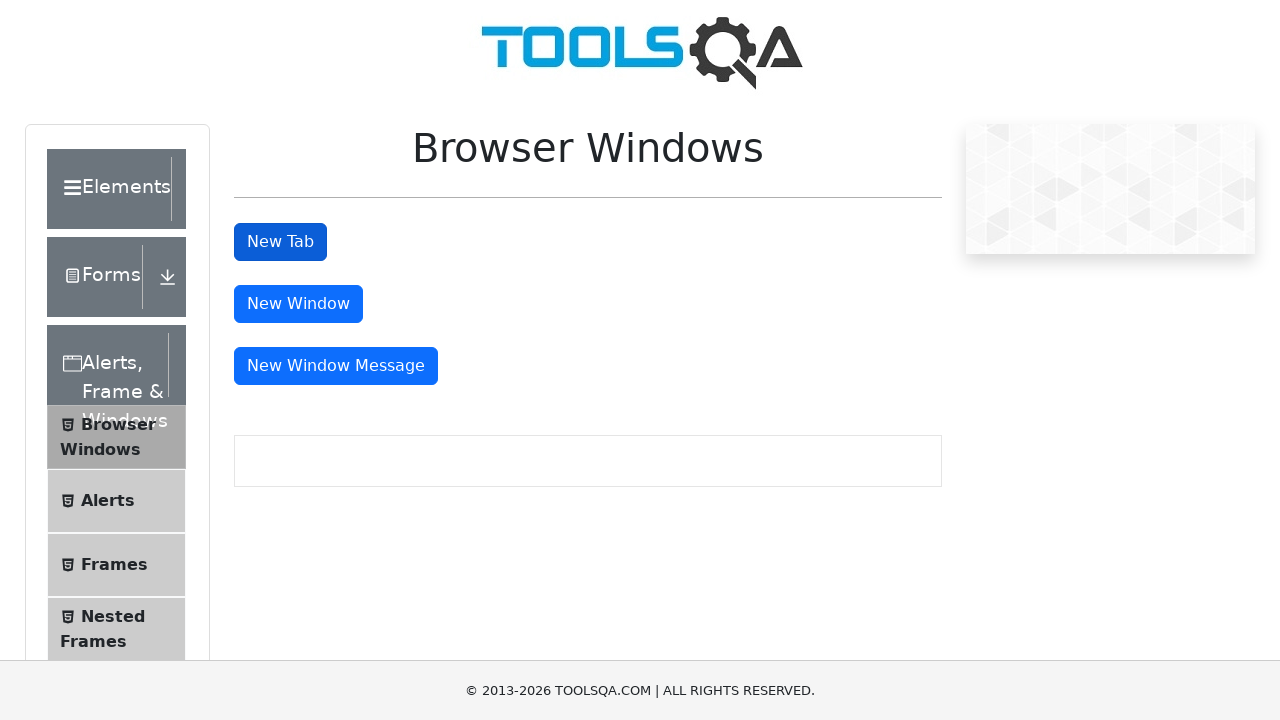

Closed newly opened tab
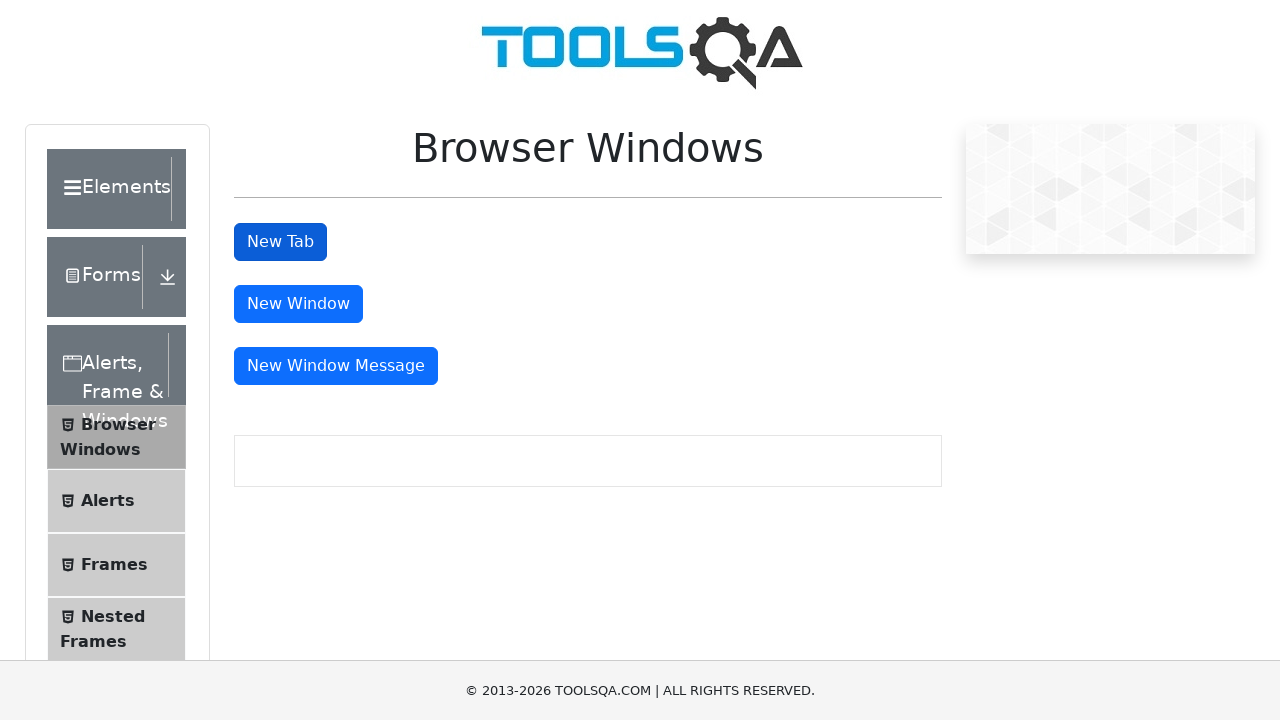

Brought original tab to front
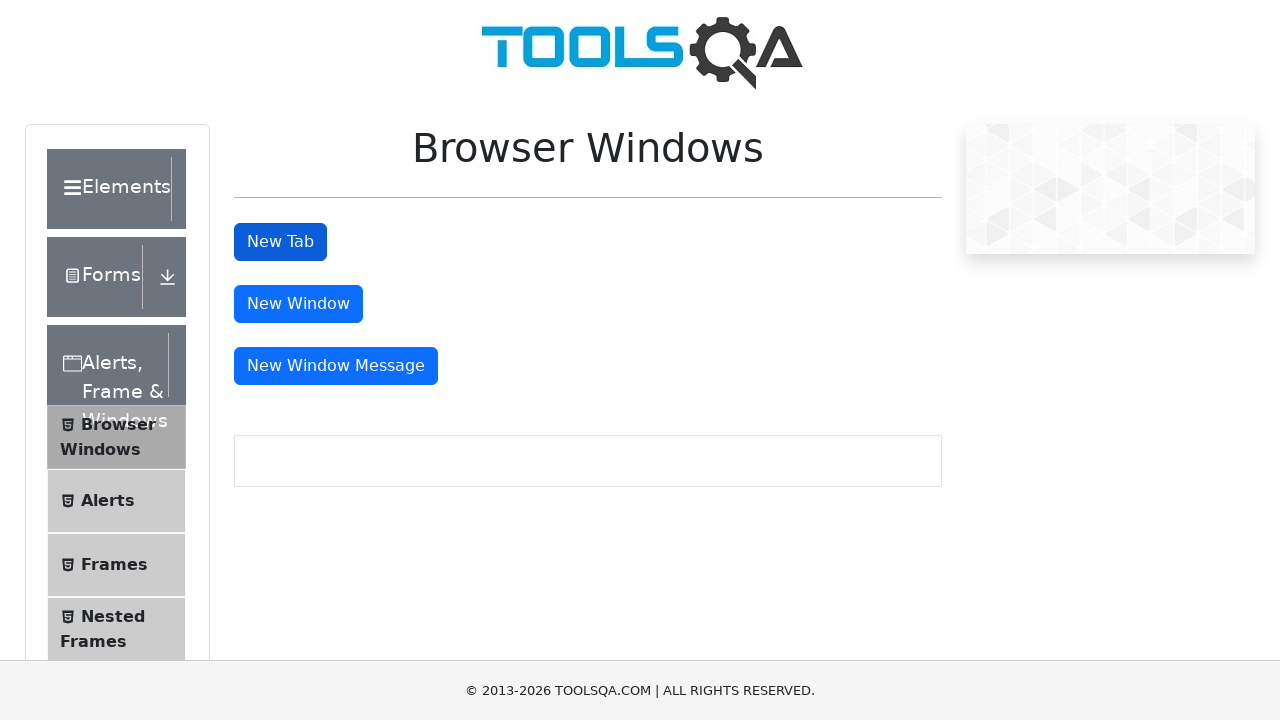

Waited before next tab opening iteration
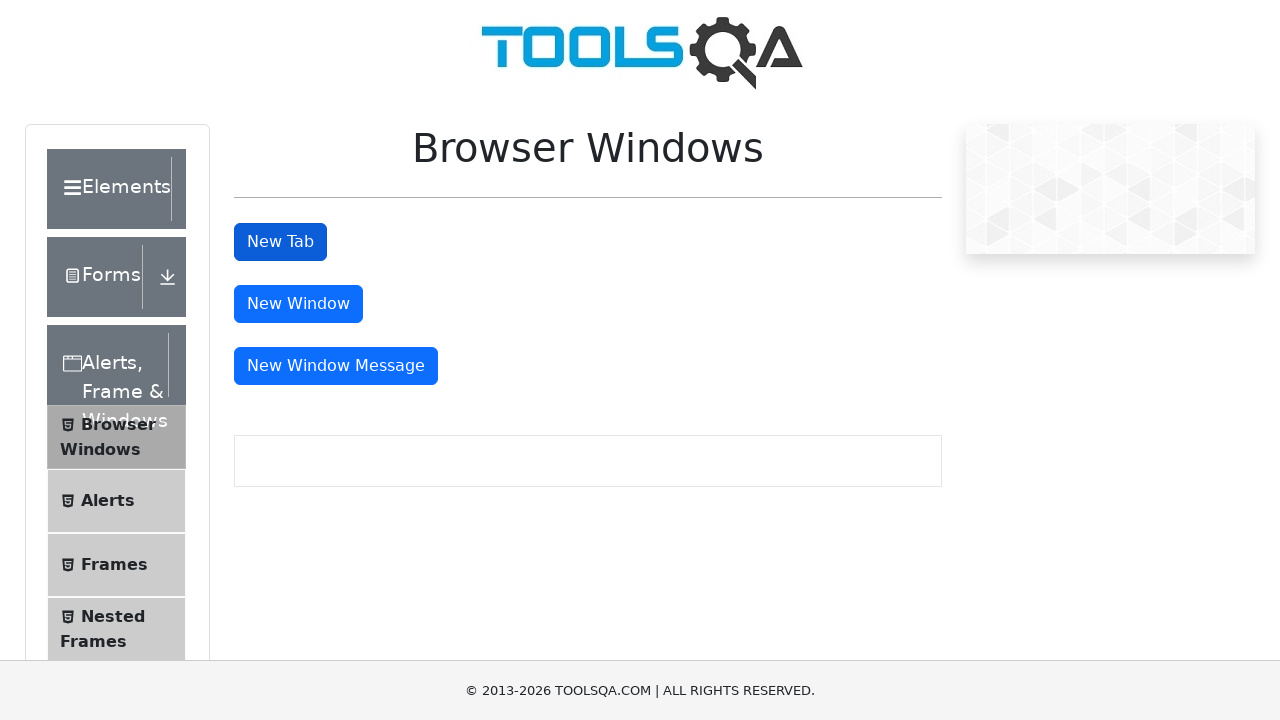

Clicked the 'New Tab' button to open a new tab at (280, 242) on button#tabButton
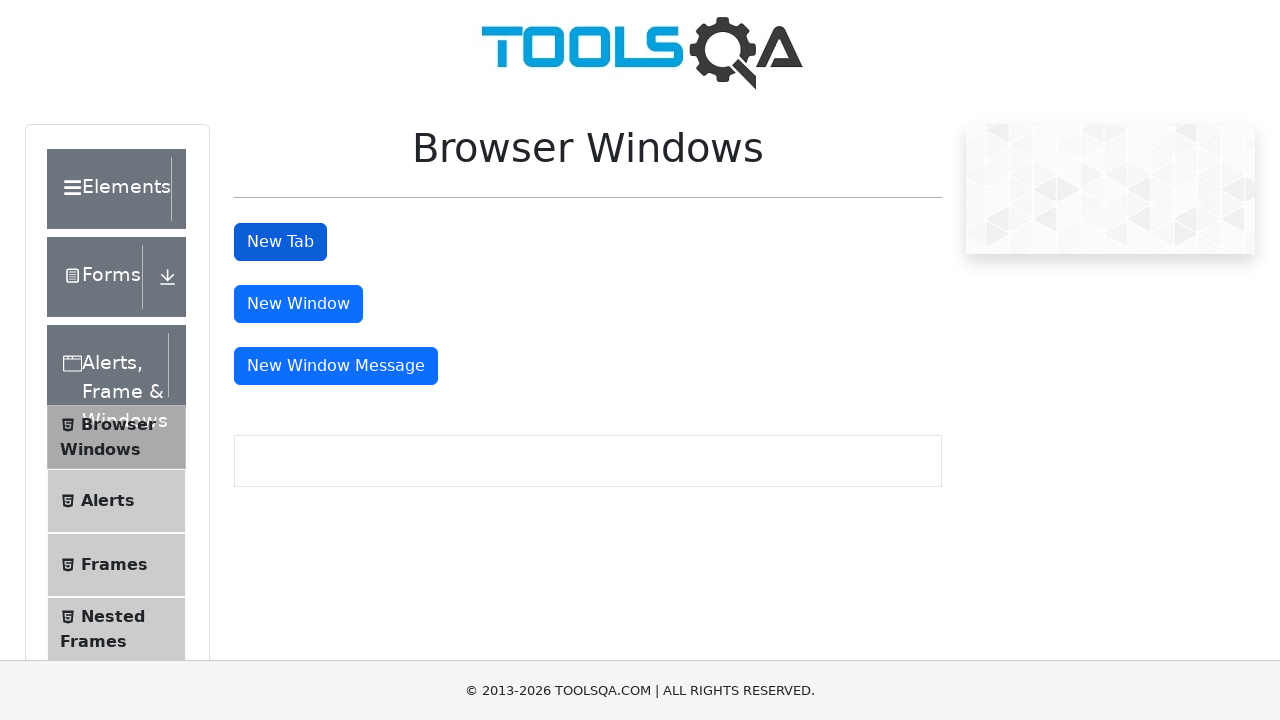

Waited for new tab to open
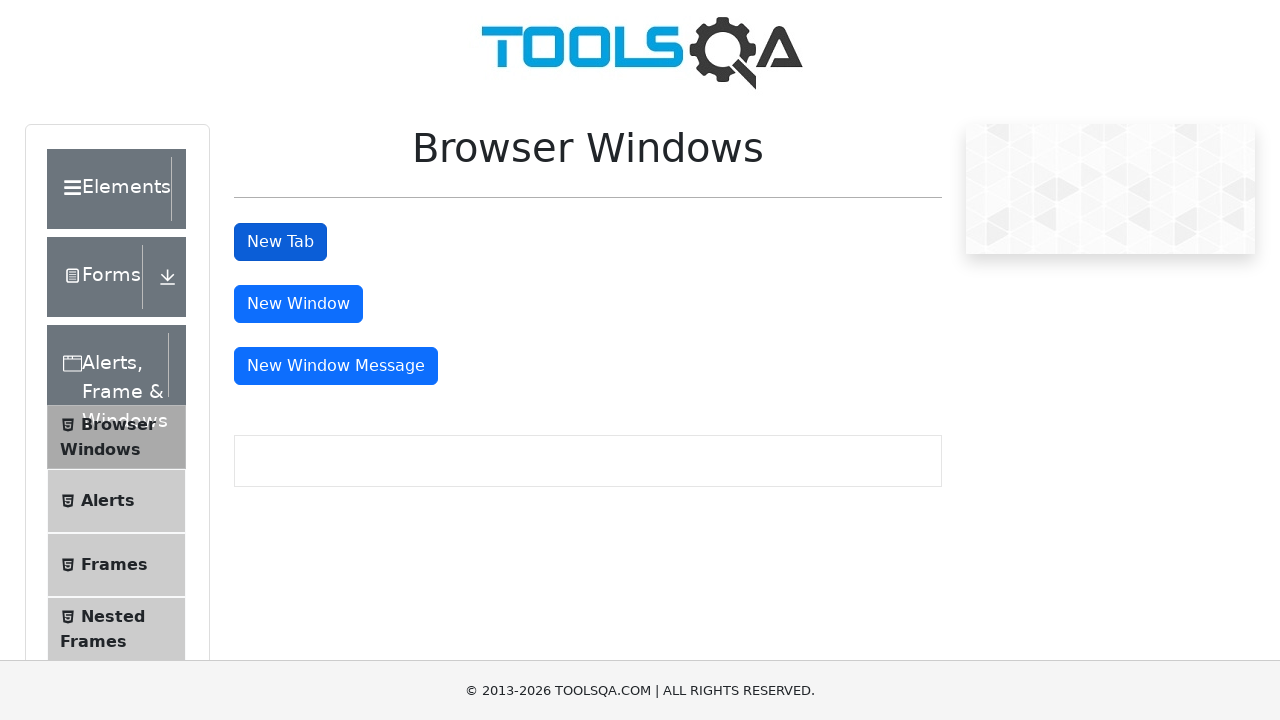

Retrieved all open pages in context (total: 2)
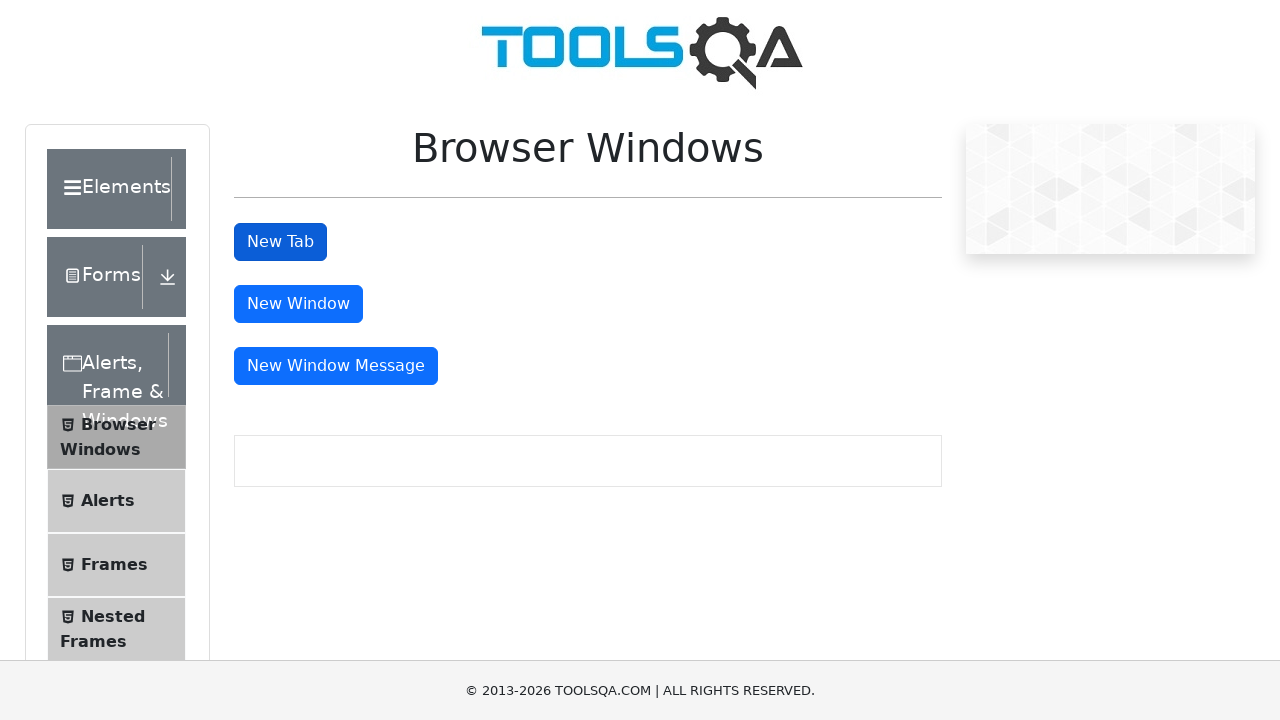

Closed newly opened tab
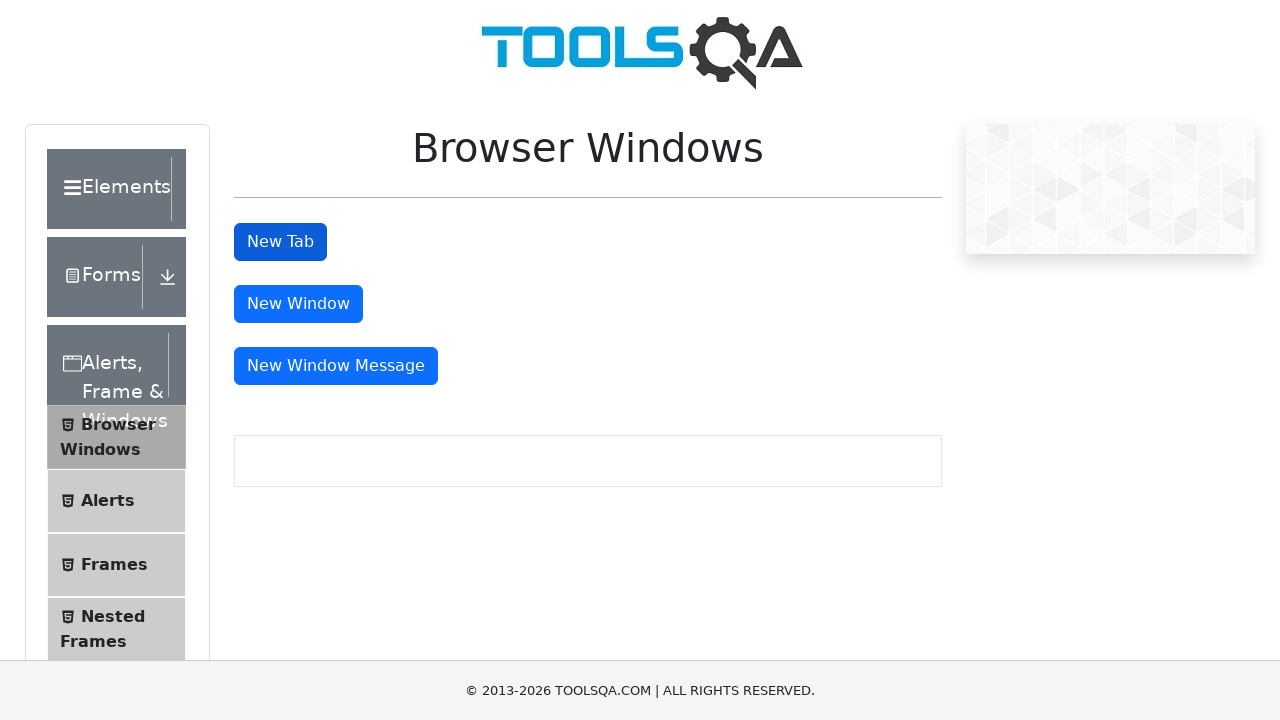

Brought original tab to front
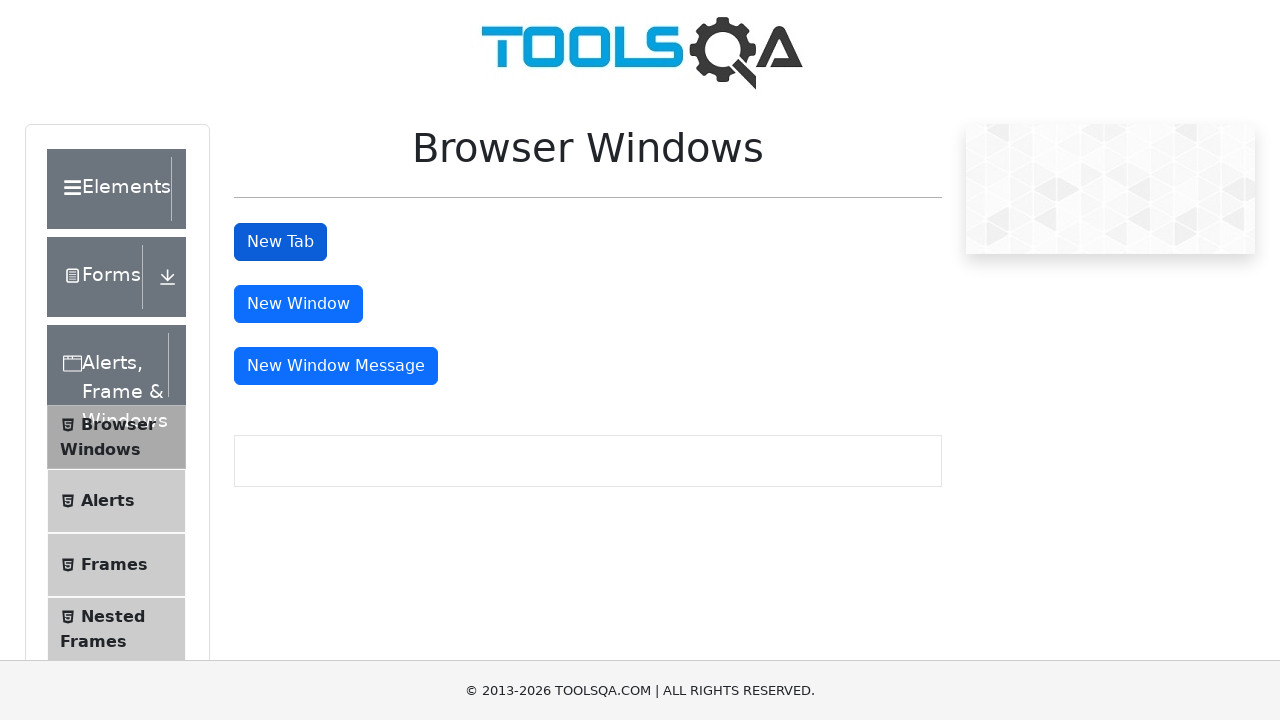

Waited before next tab opening iteration
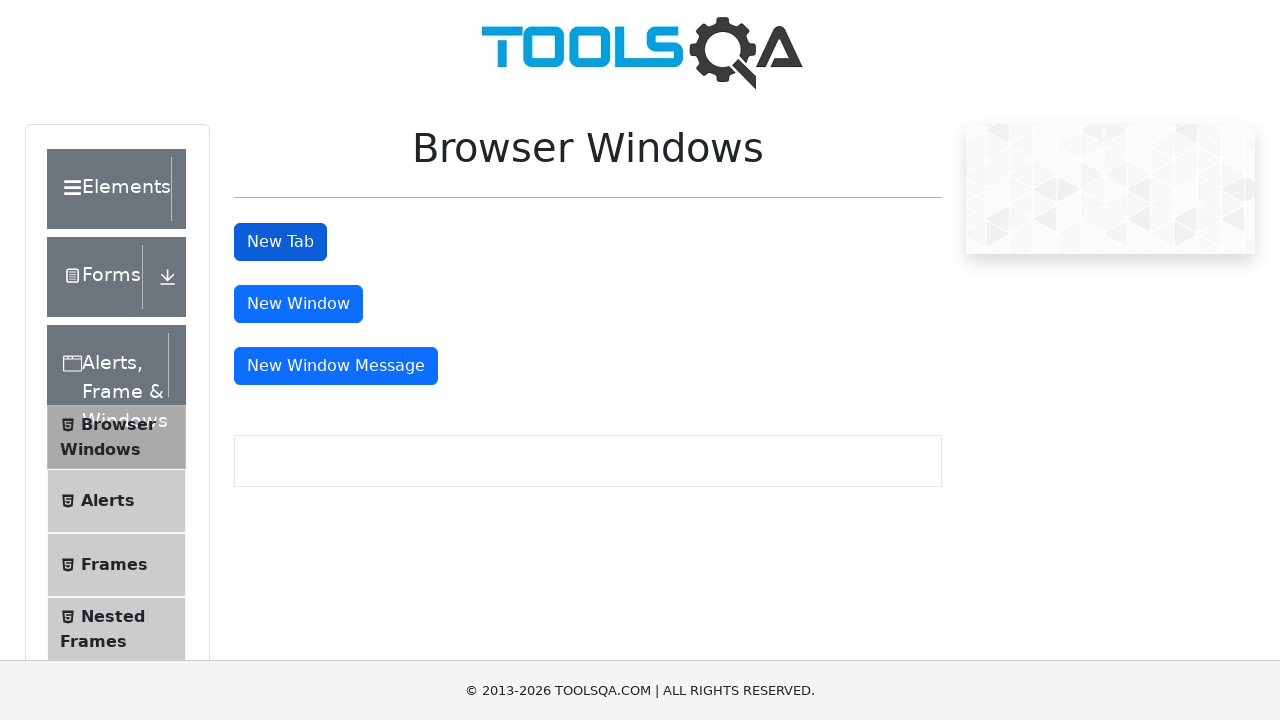

Clicked the 'New Tab' button to open a new tab at (280, 242) on button#tabButton
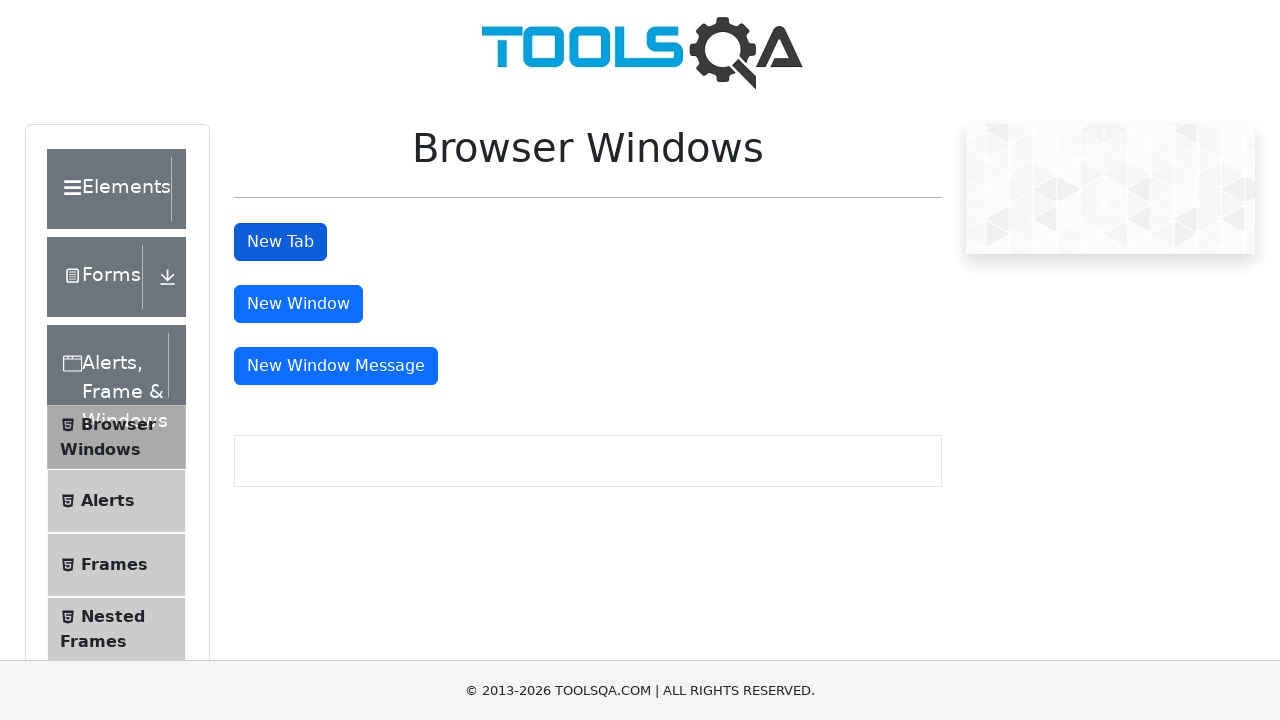

Waited for new tab to open
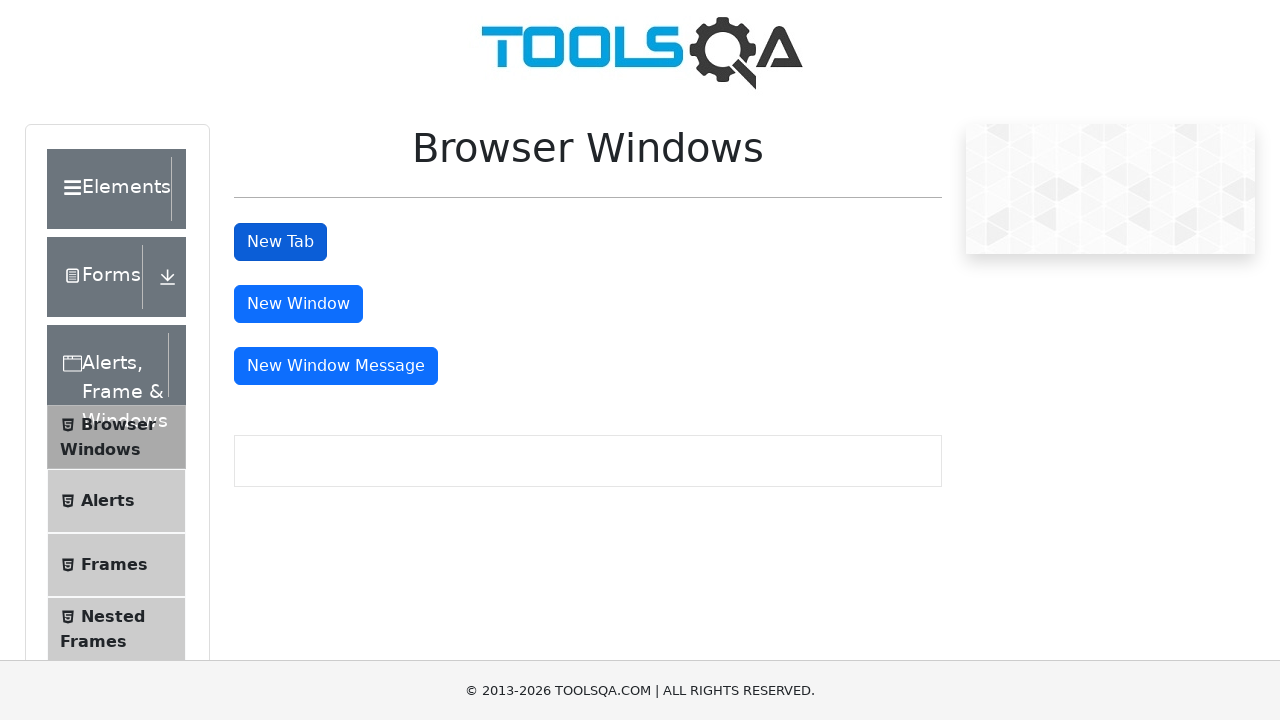

Retrieved all open pages in context (total: 2)
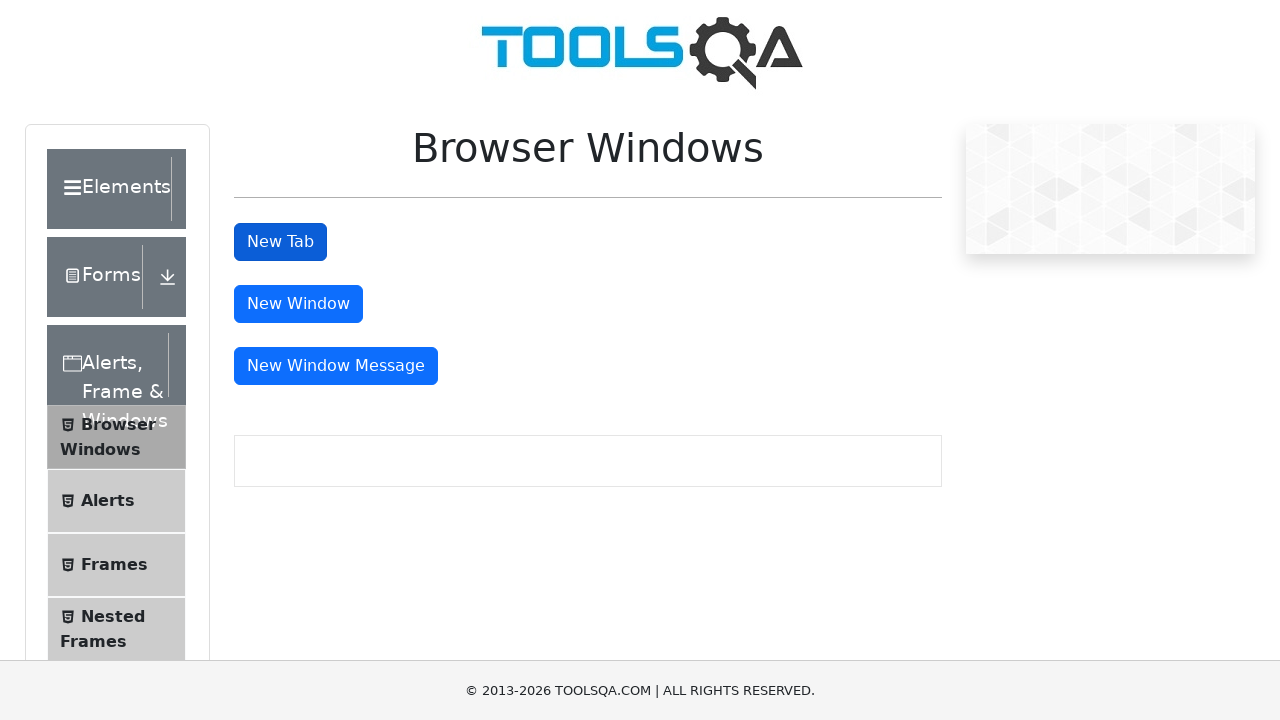

Closed newly opened tab
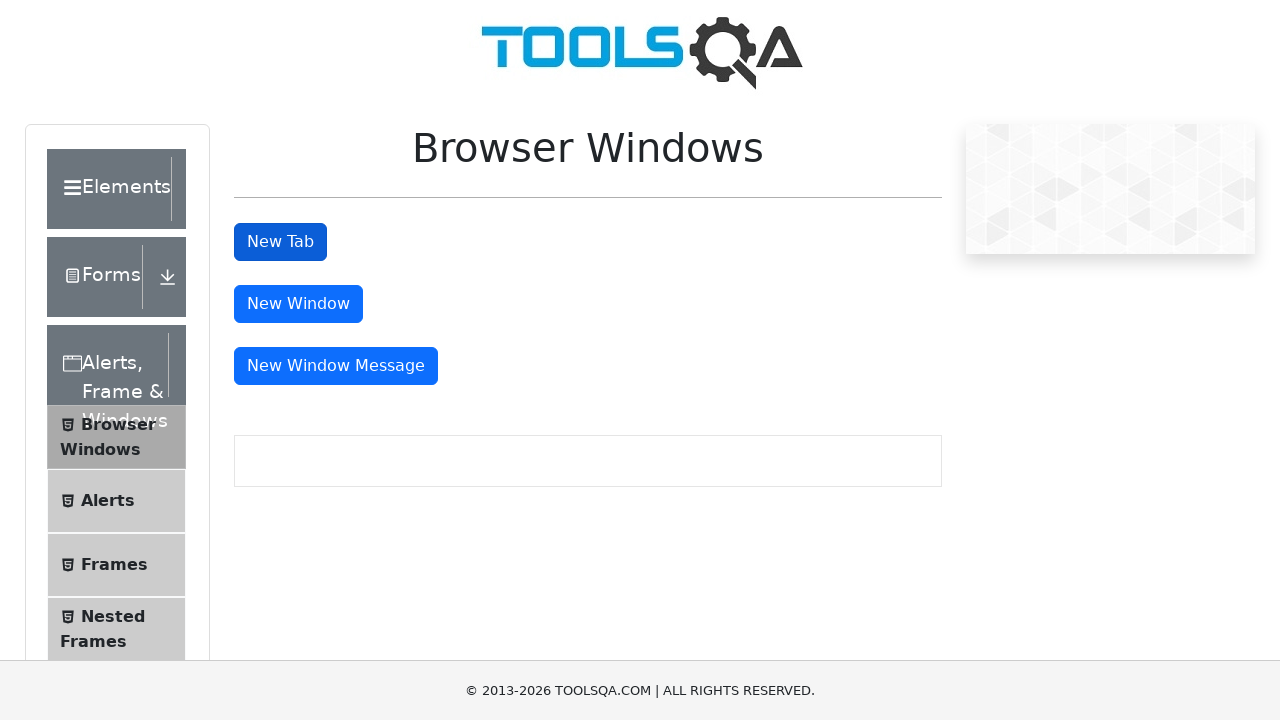

Brought original tab to front
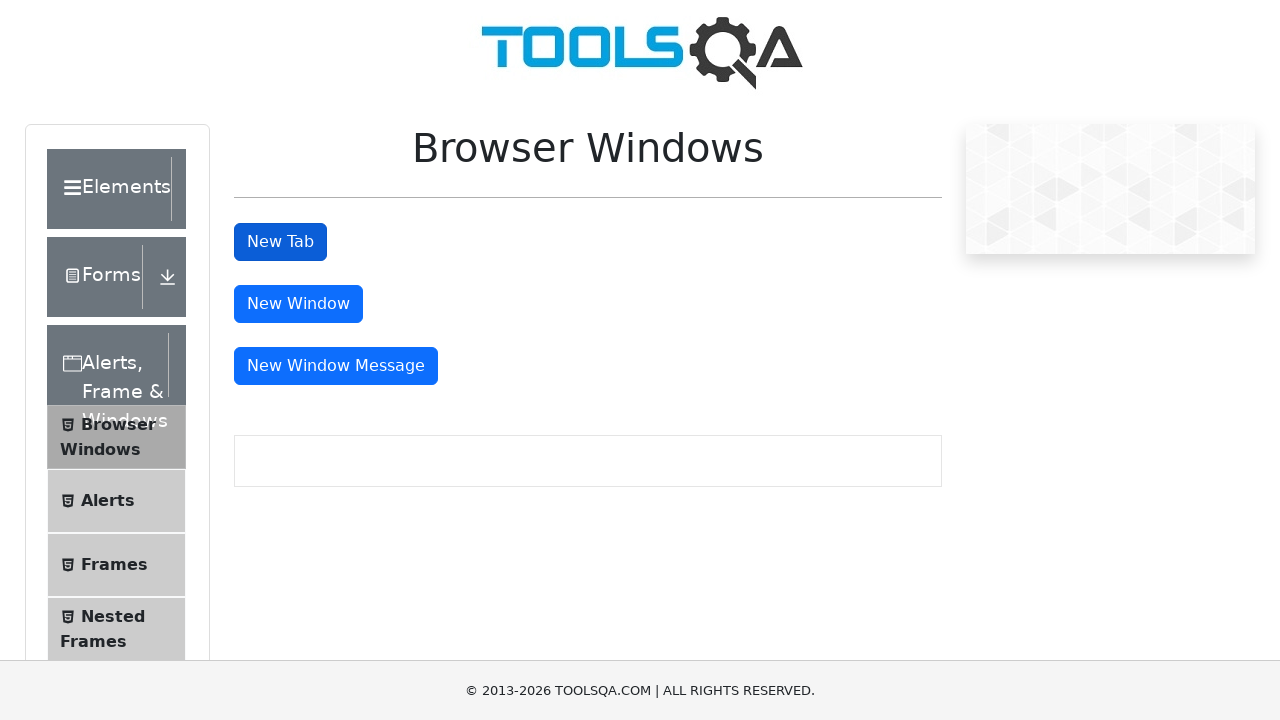

Waited before next tab opening iteration
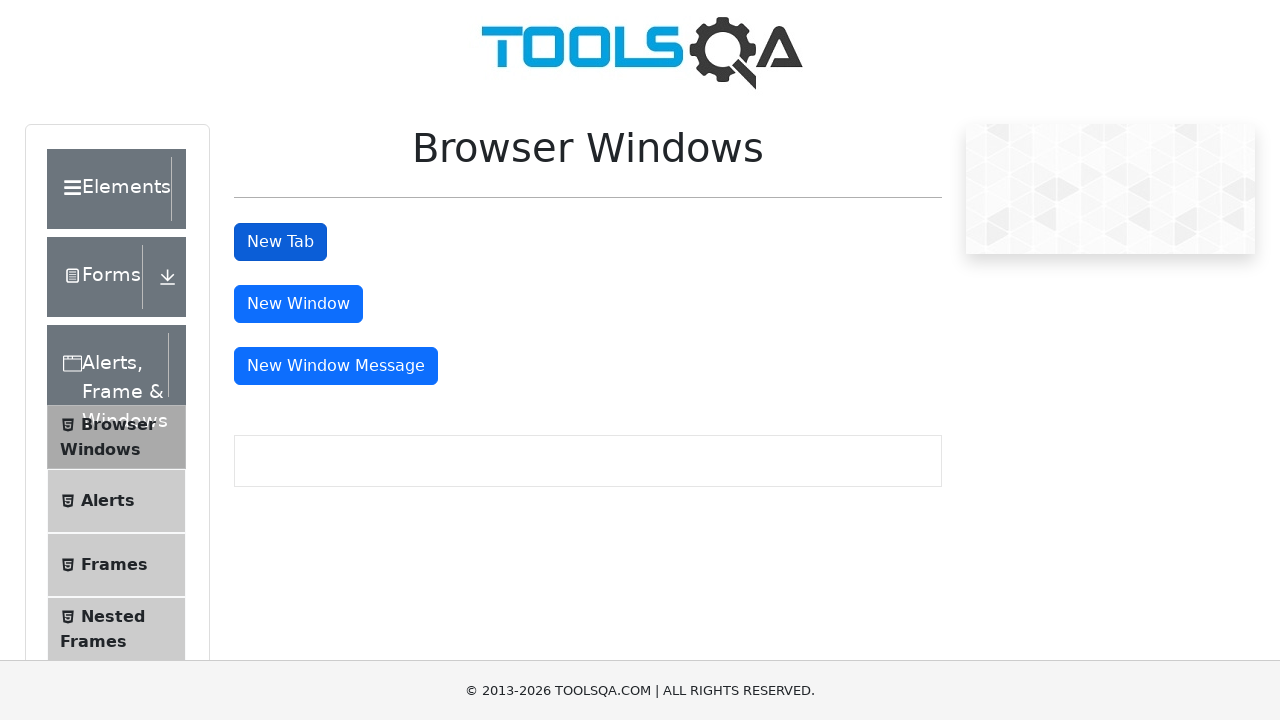

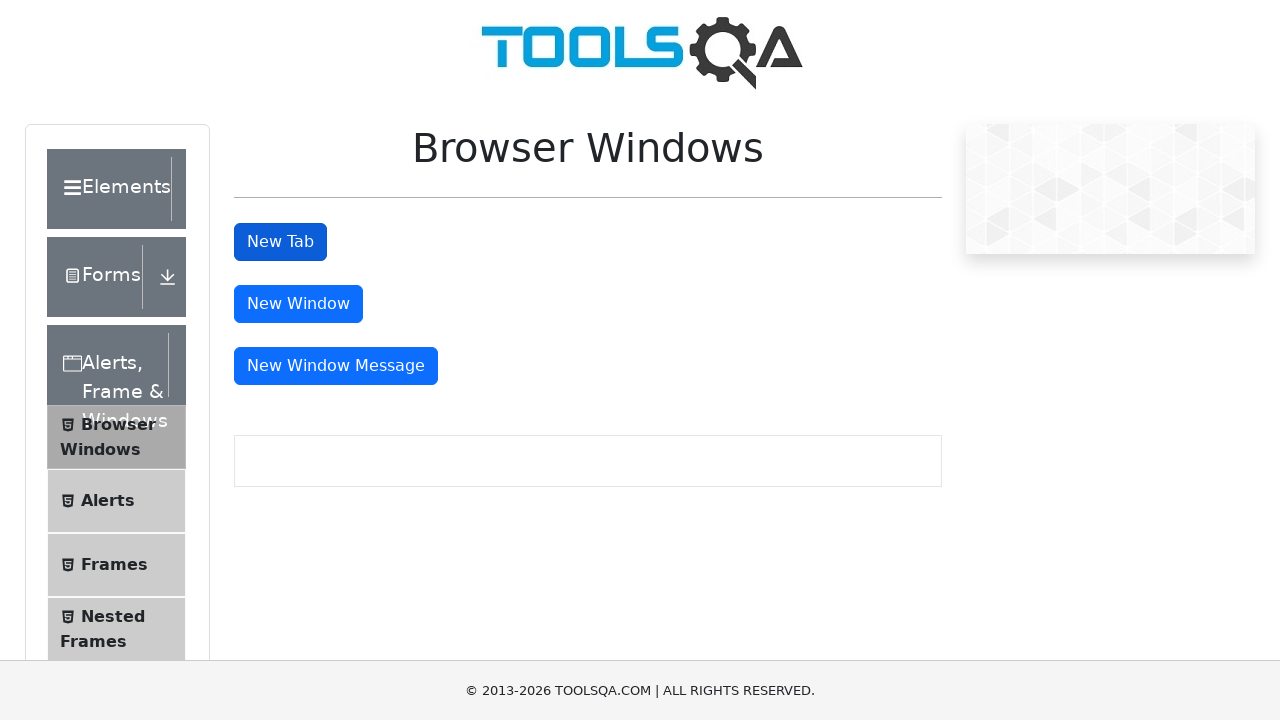